Tests clicking a button that becomes enabled after 5 seconds by waiting for it to be clickable

Starting URL: https://demoqa.com/dynamic-properties

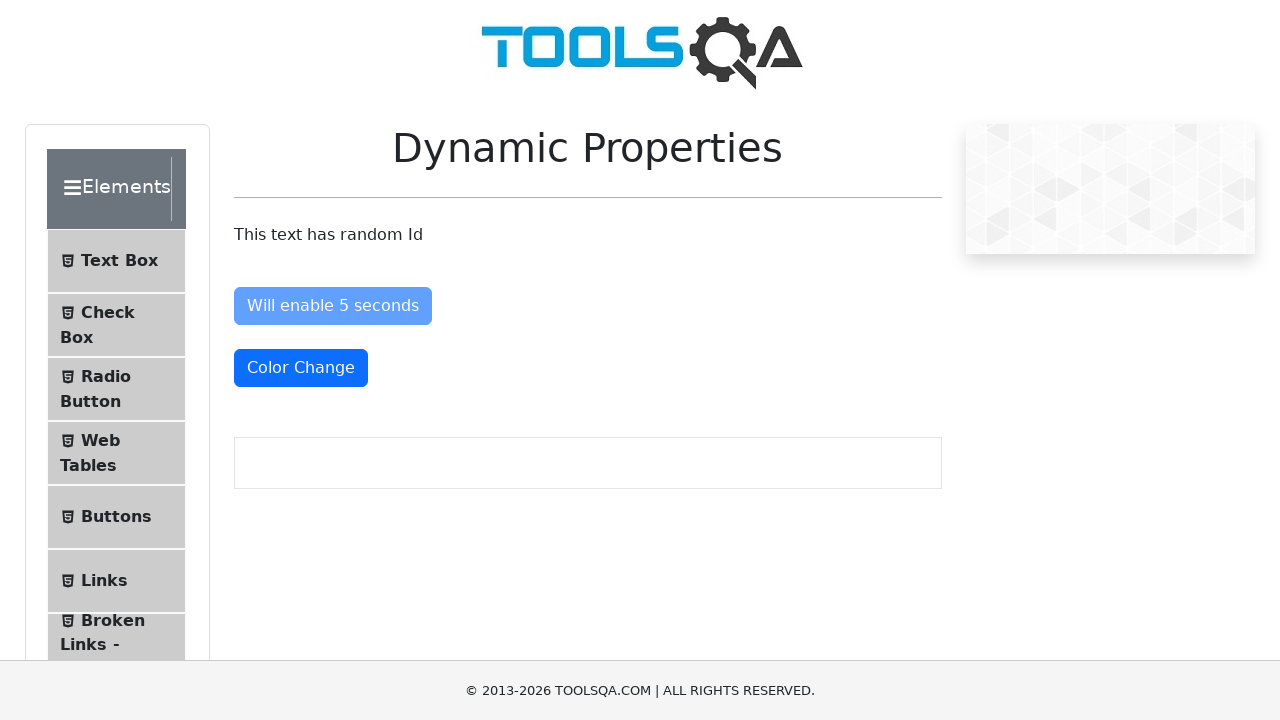

Navigated to dynamic properties demo page
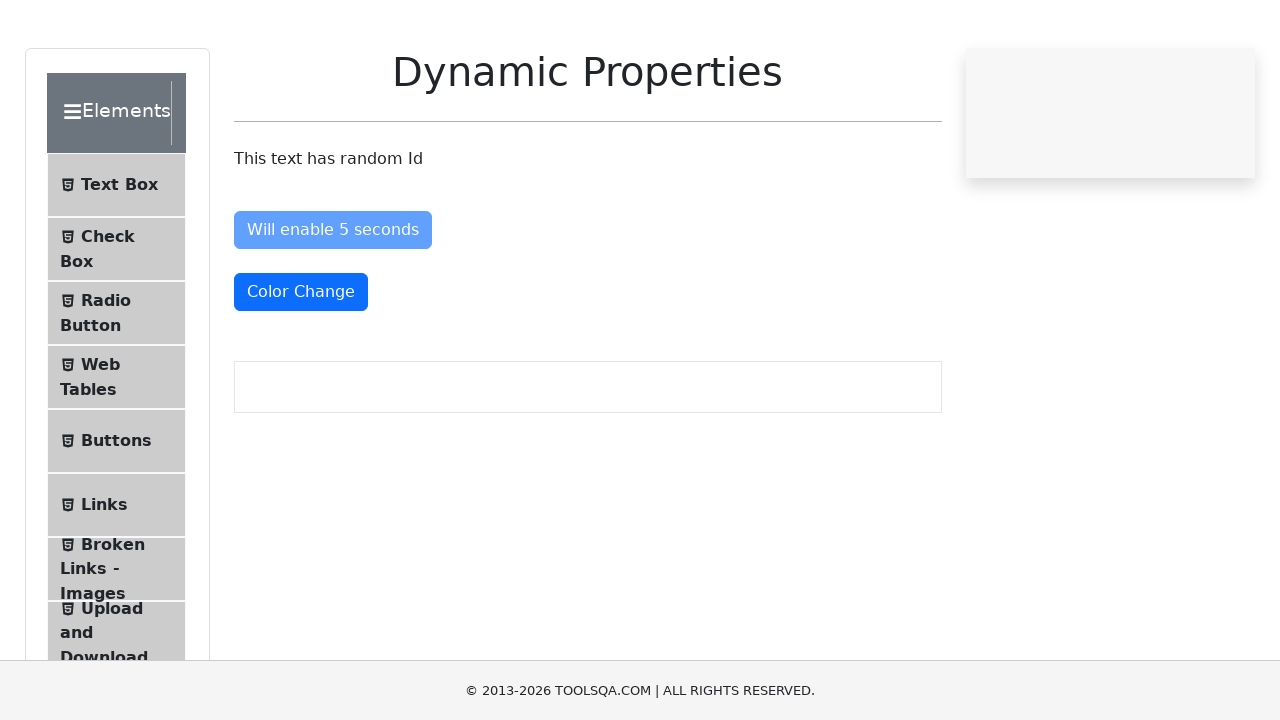

Waited for enableAfter button to become enabled (up to 10 seconds)
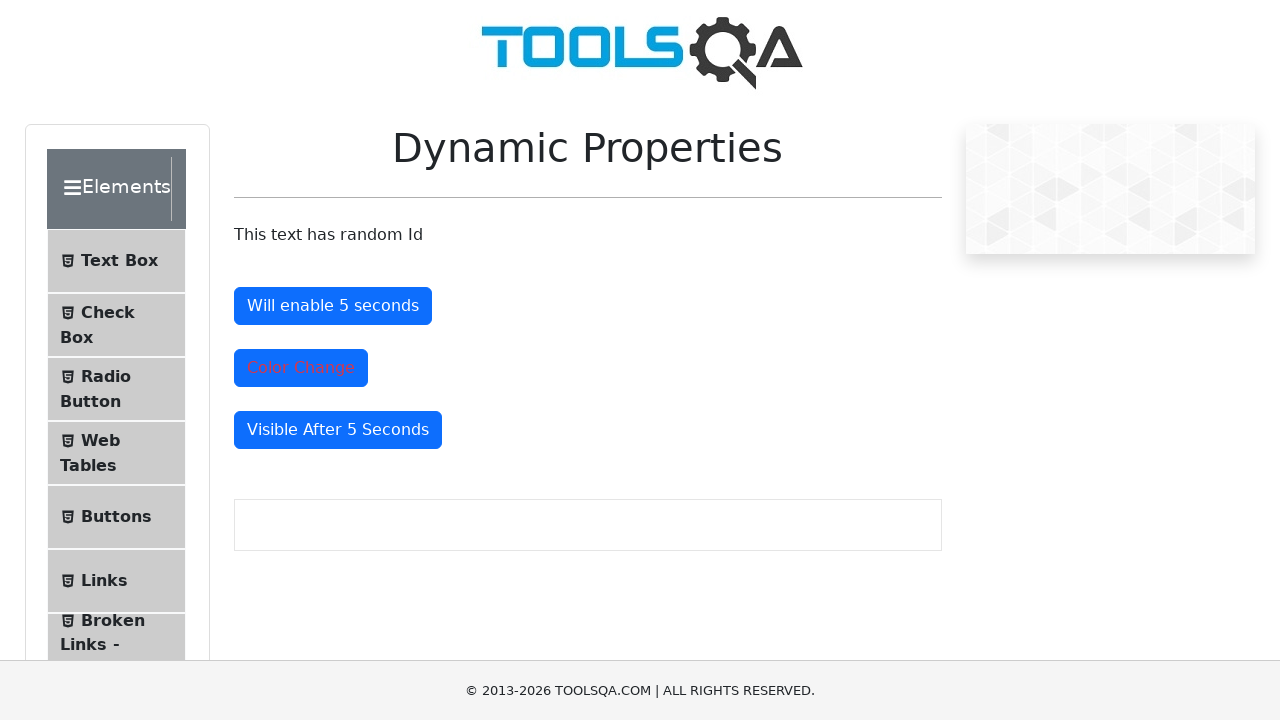

Clicked the enableAfter button at (333, 306) on #enableAfter
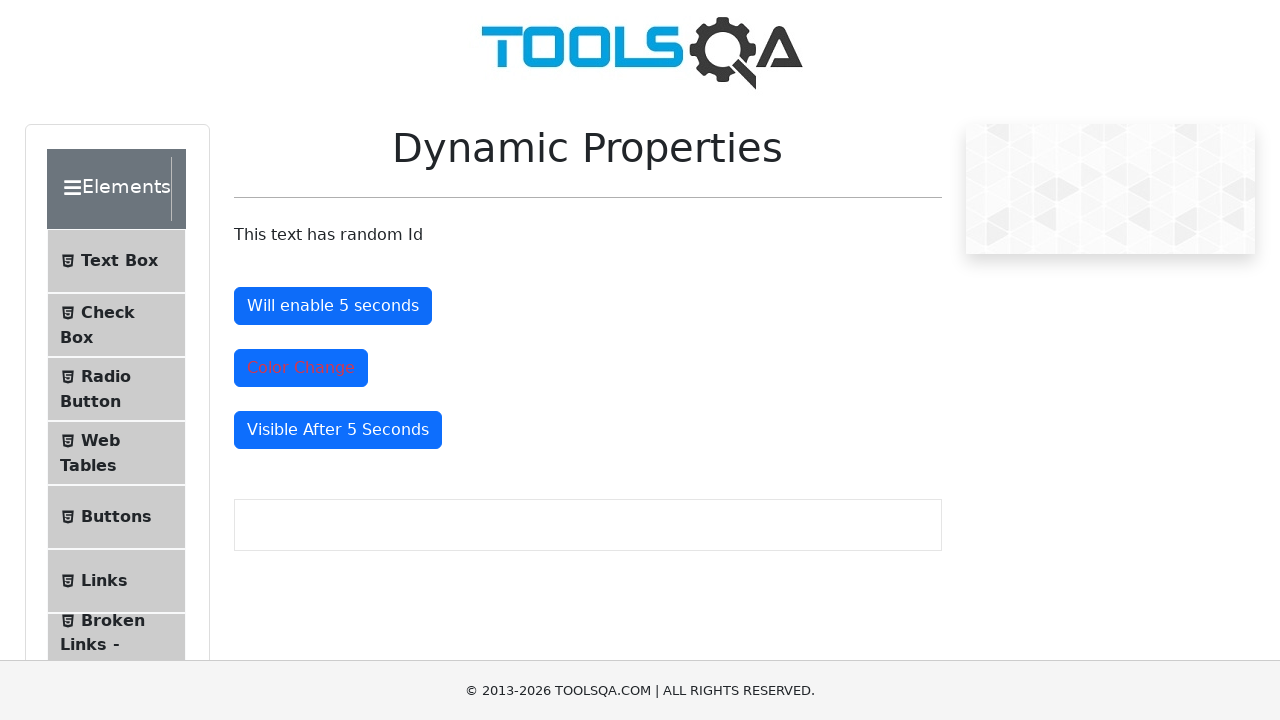

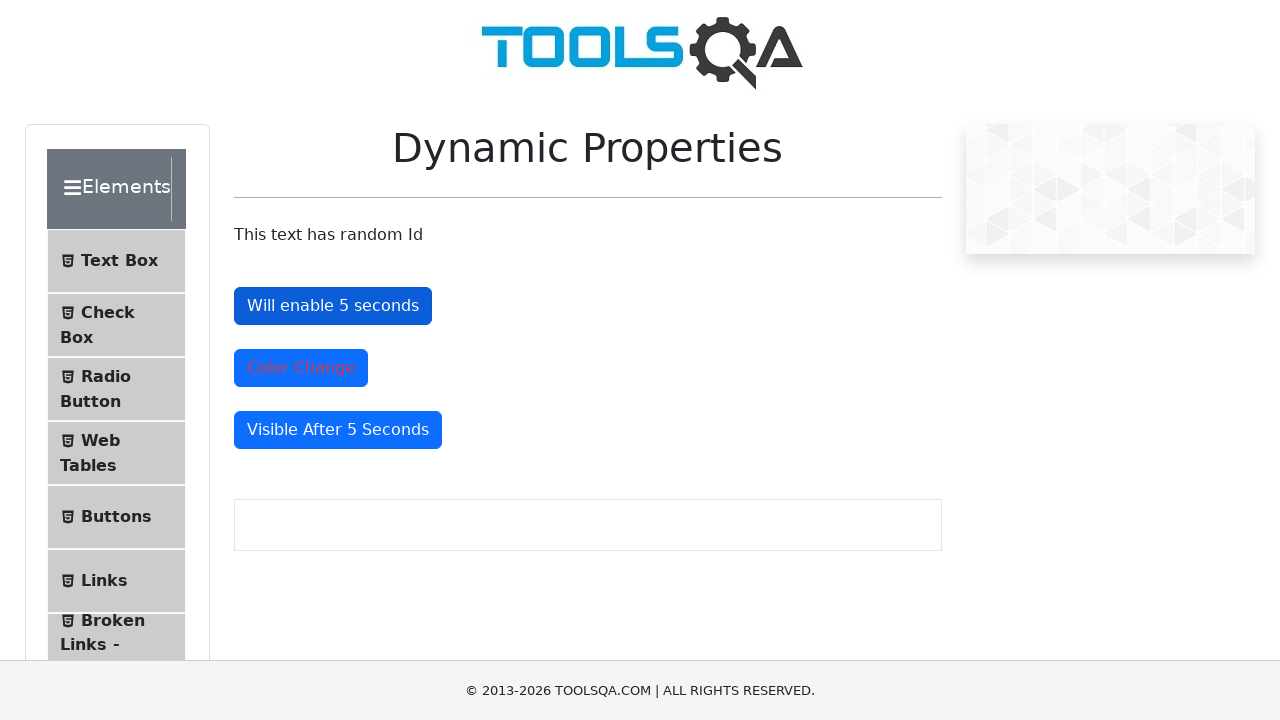